Navigates to a Venezuelan website and verifies that container elements with class 'contenedor4' are present on the page.

Starting URL: https://conelmazodando.com.ve

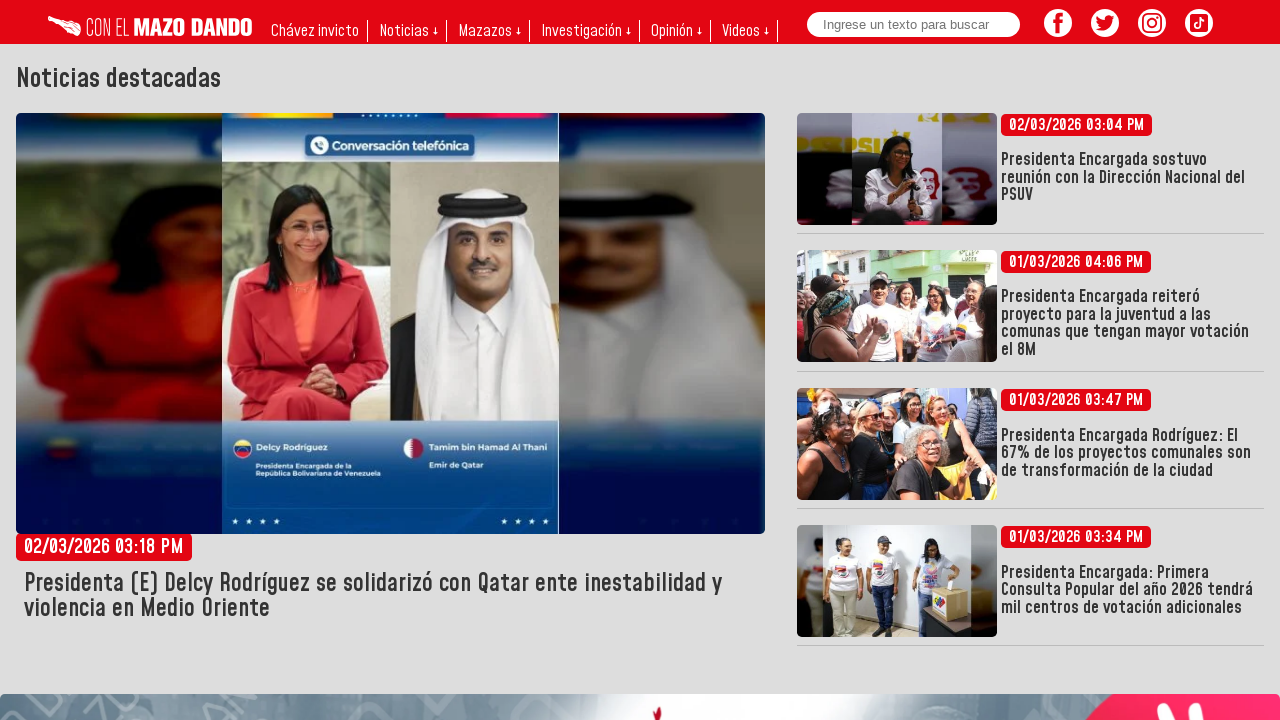

Navigated to https://conelmazodando.com.ve
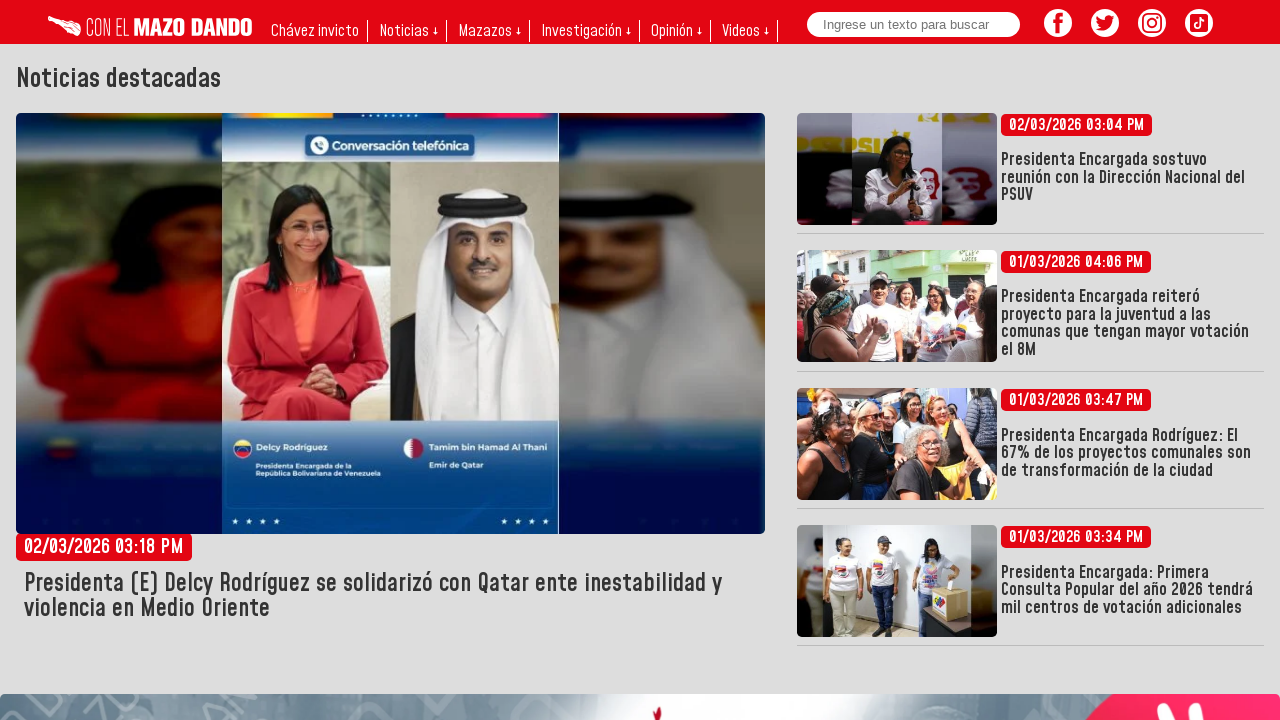

Waited for container elements with class 'contenedor4' to be present on the page
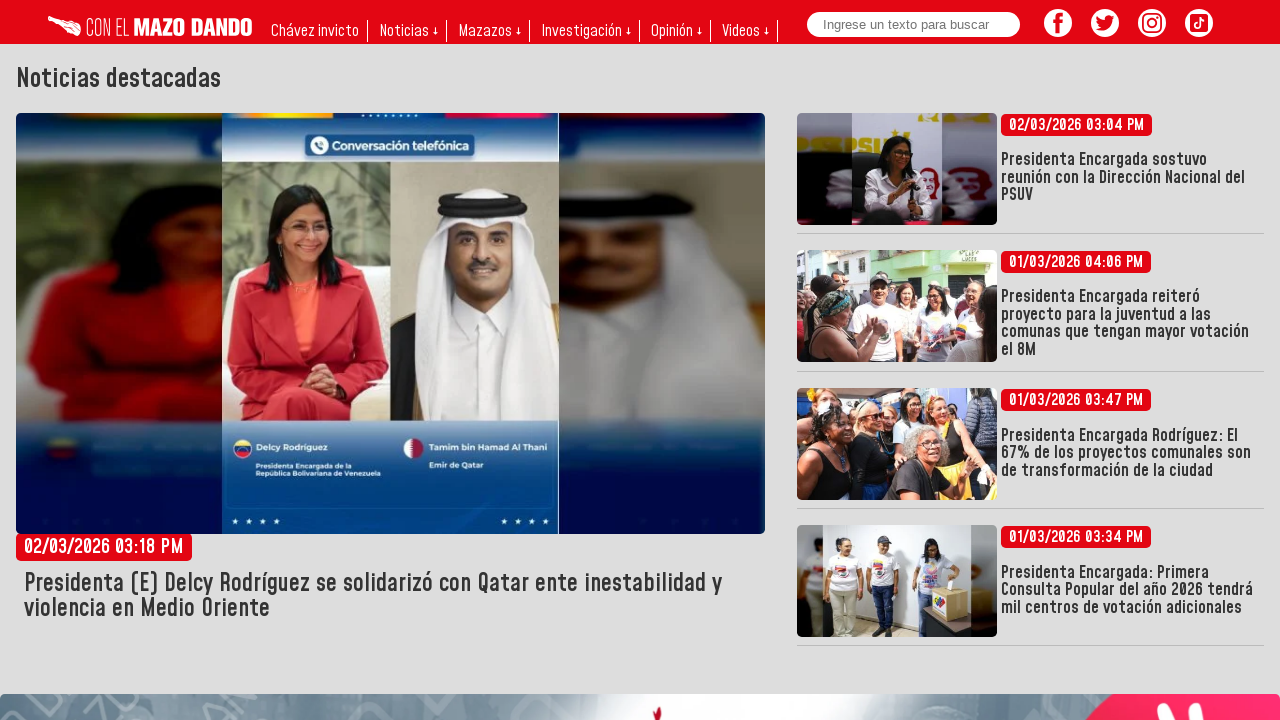

Verified that at least one 'contenedor4' element is present on the page
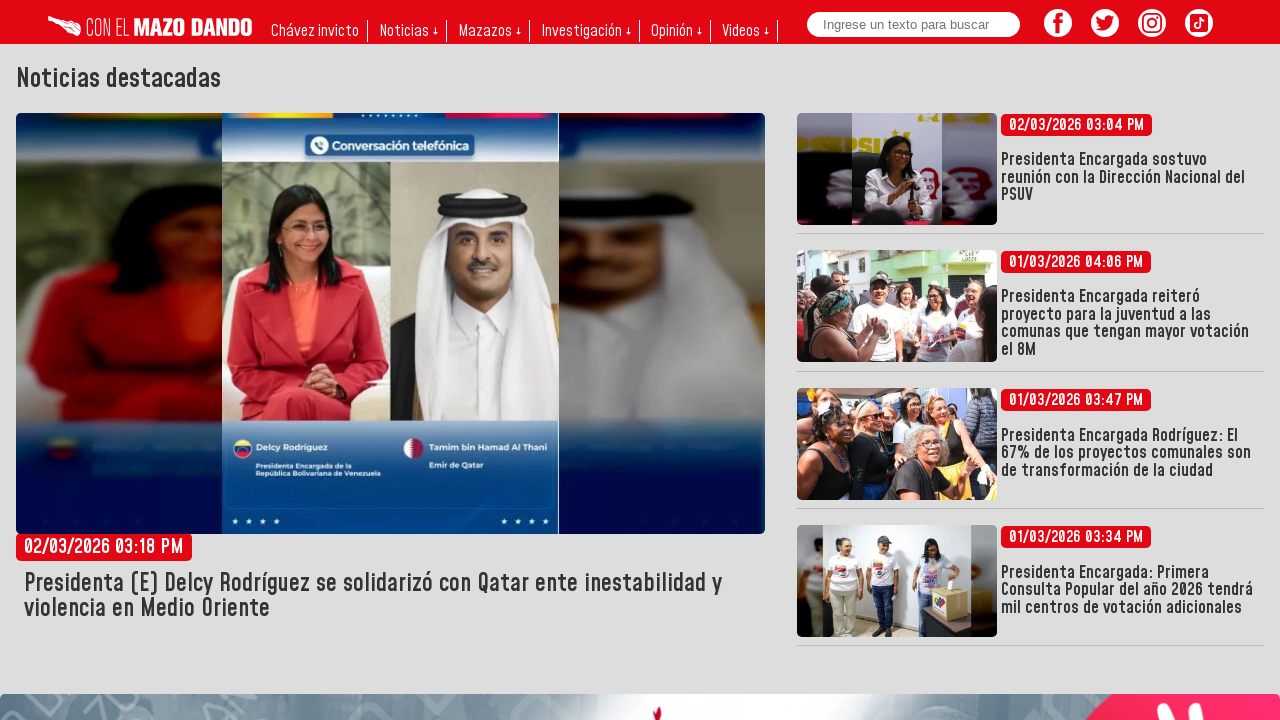

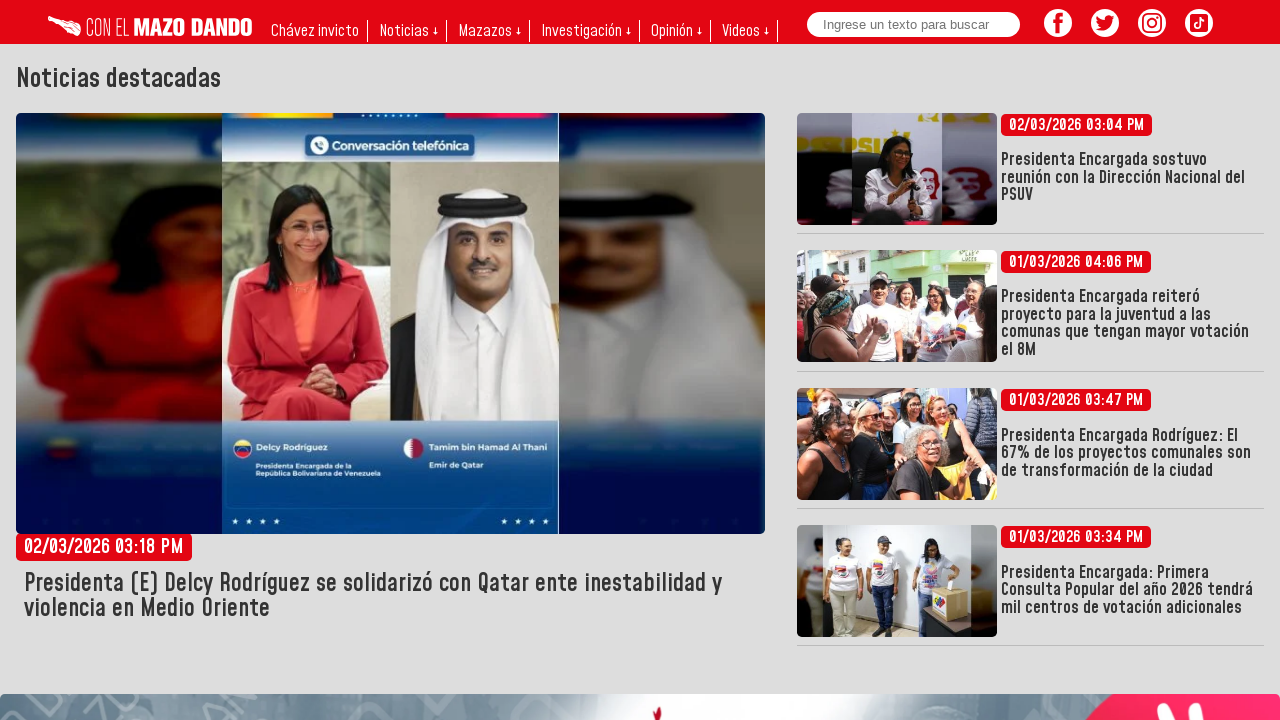